Navigates to a login practice page and retrieves the page title

Starting URL: https://rahulshettyacademy.com/loginpagePractise/

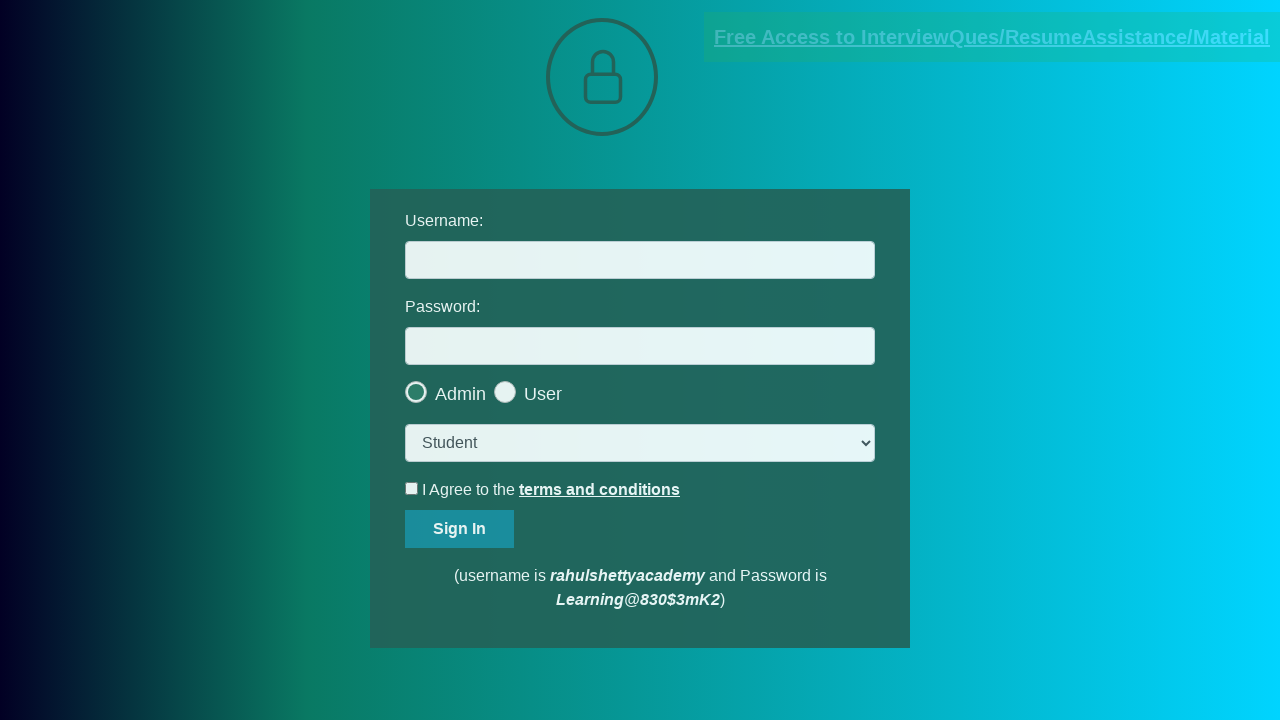

Retrieved and printed the page title
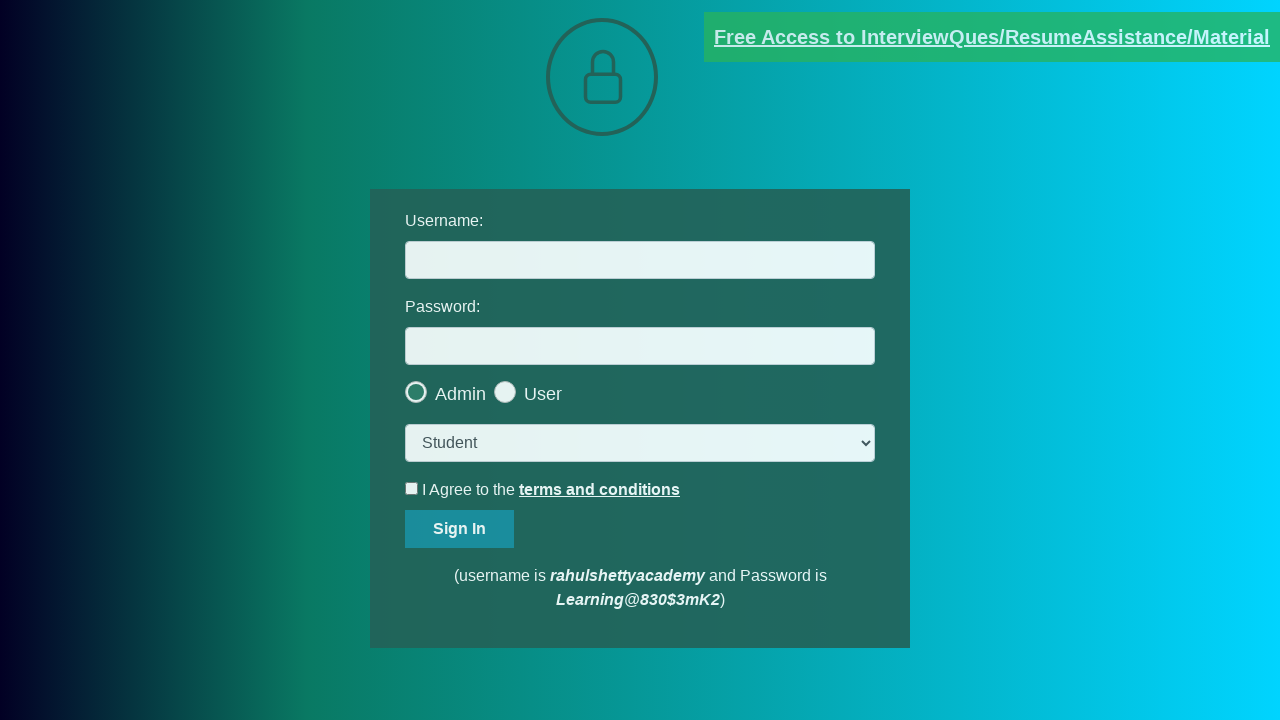

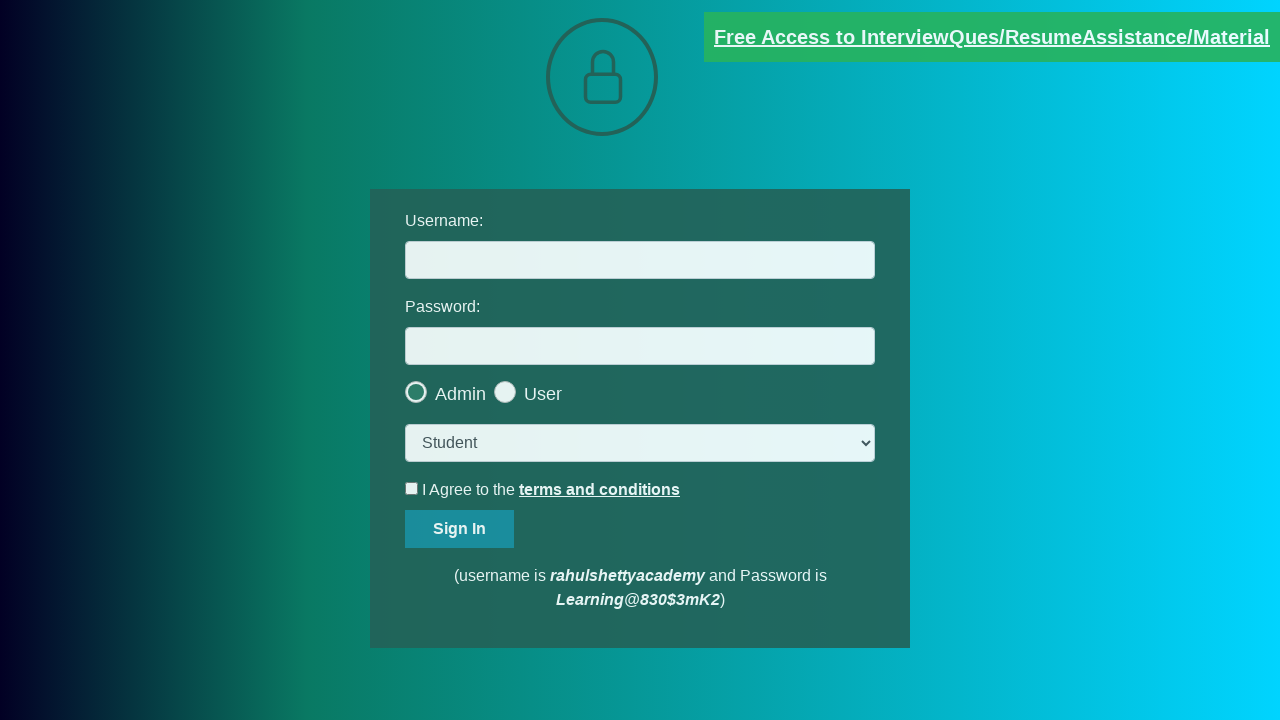